Tests that the Swagger API documentation page loads and allows interaction by clicking to expand an API endpoint.

Starting URL: https://api.sledzspecke.pl/swagger

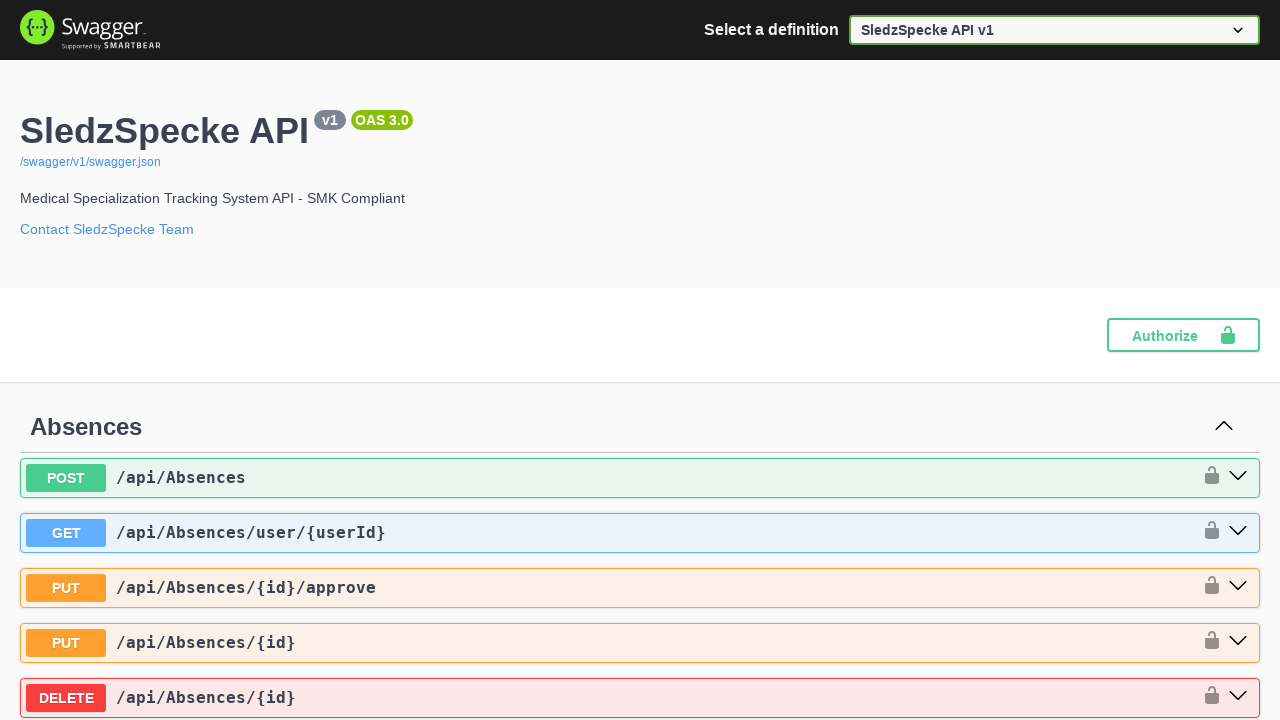

Waited for page DOM content to load
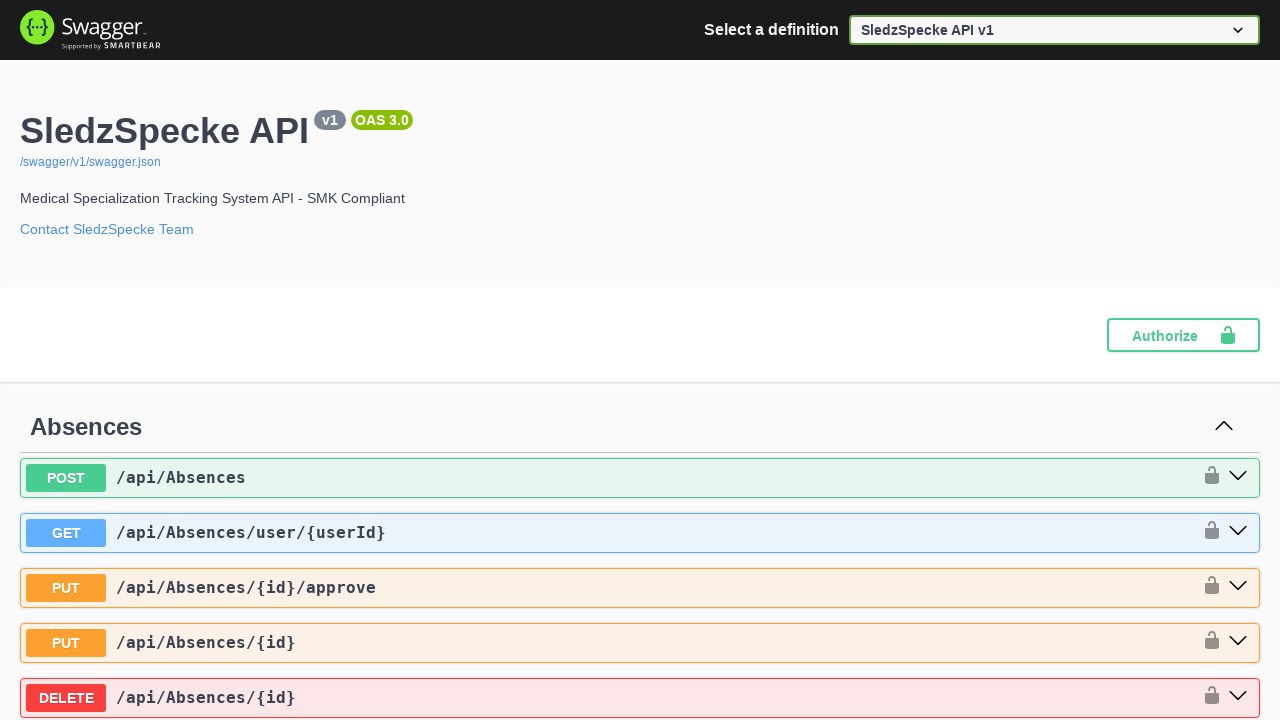

Waited 3 seconds for Swagger UI to fully render
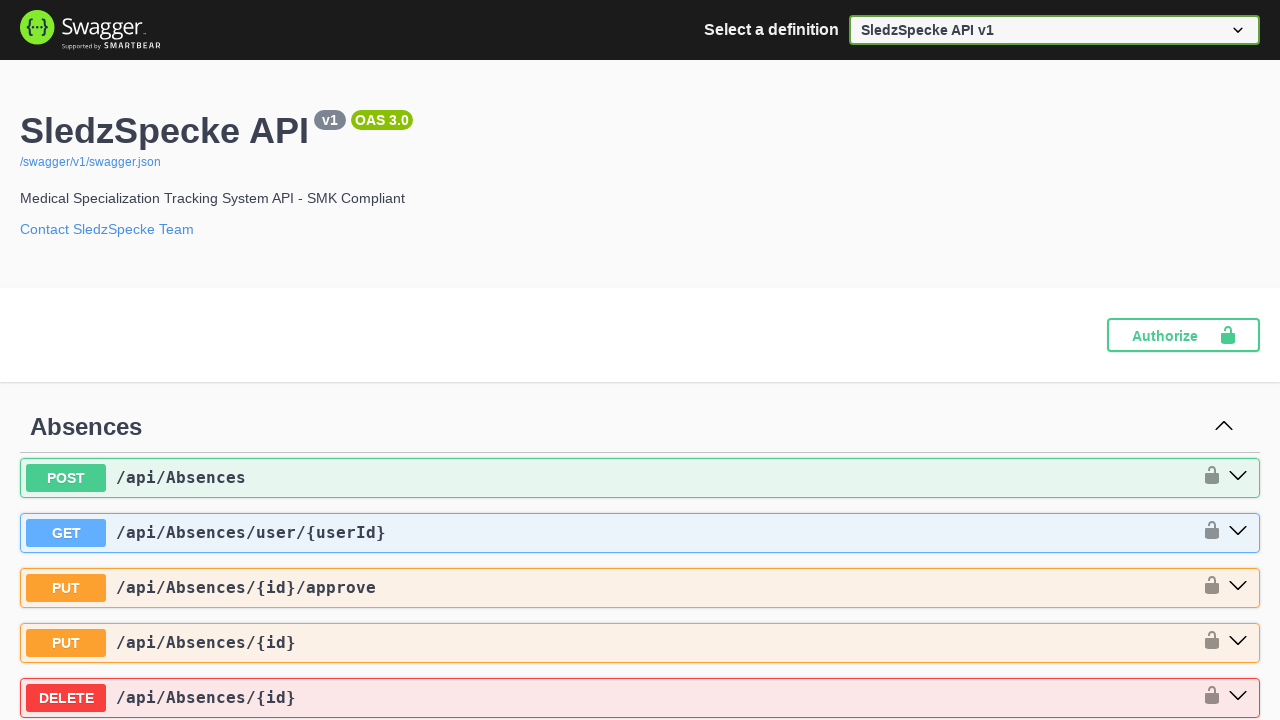

Clicked on API endpoint to expand it at (640, 478) on .opblock-summary
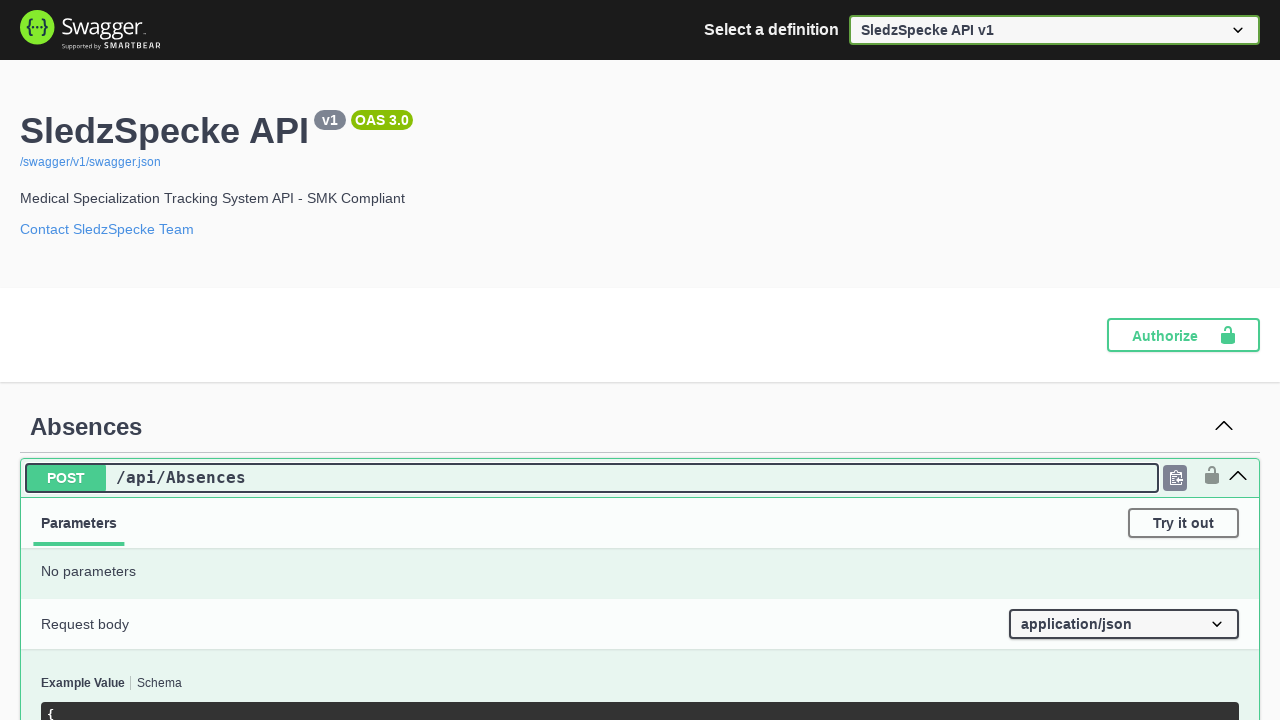

Waited 2 seconds for endpoint details to display
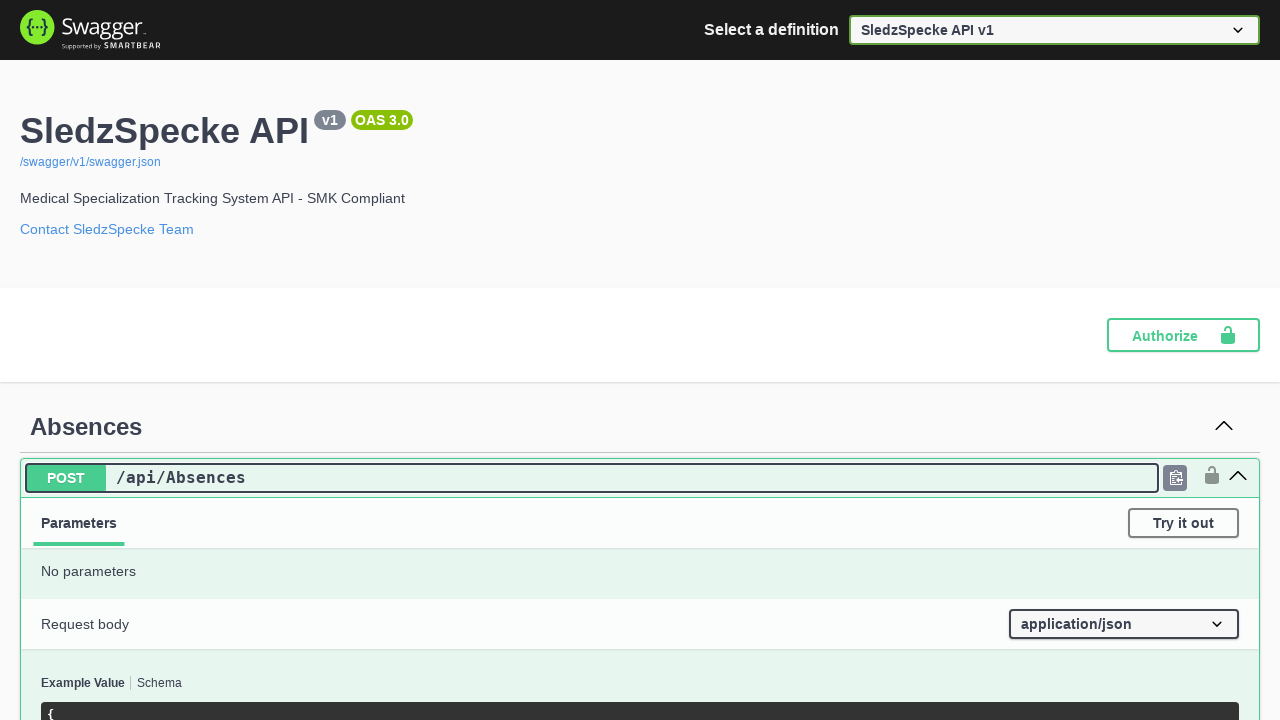

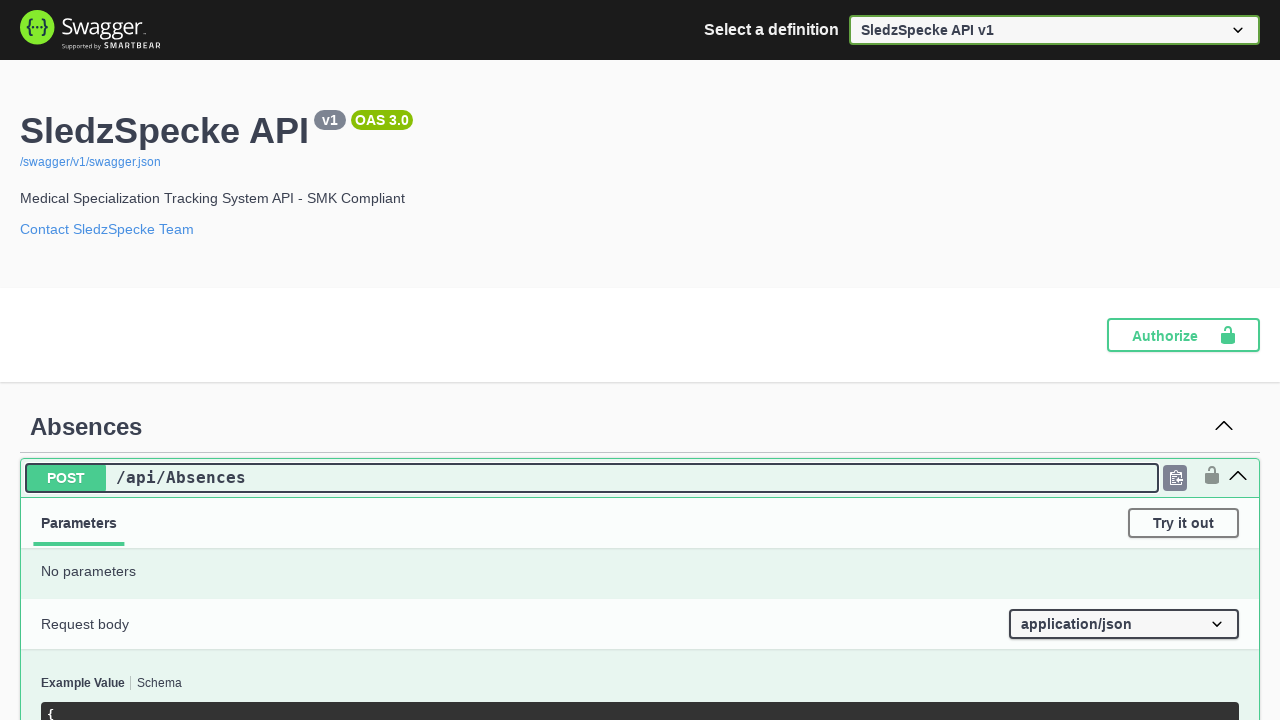